Tests jQuery UI custom dropdown menus by selecting various items from speed, files, number, and salutation dropdown components.

Starting URL: https://jqueryui.com/resources/demos/selectmenu/default.html

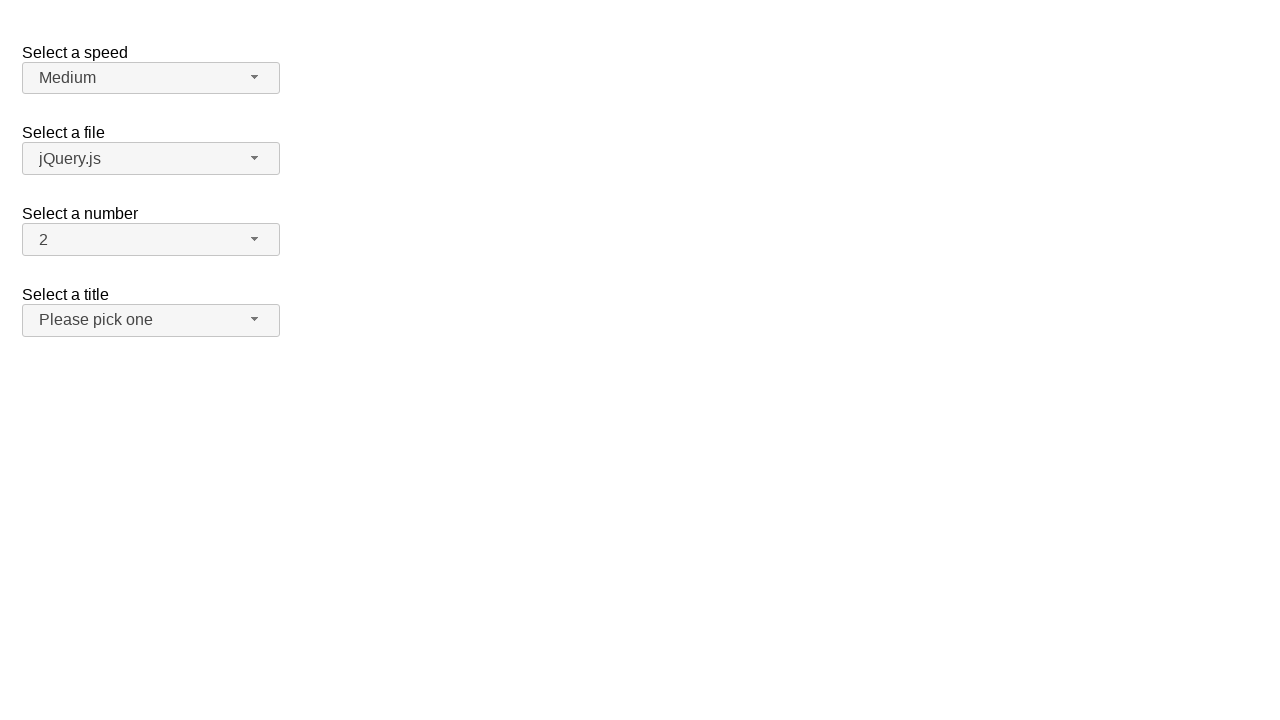

Clicked dropdown button span#speed-button at (151, 78) on span#speed-button
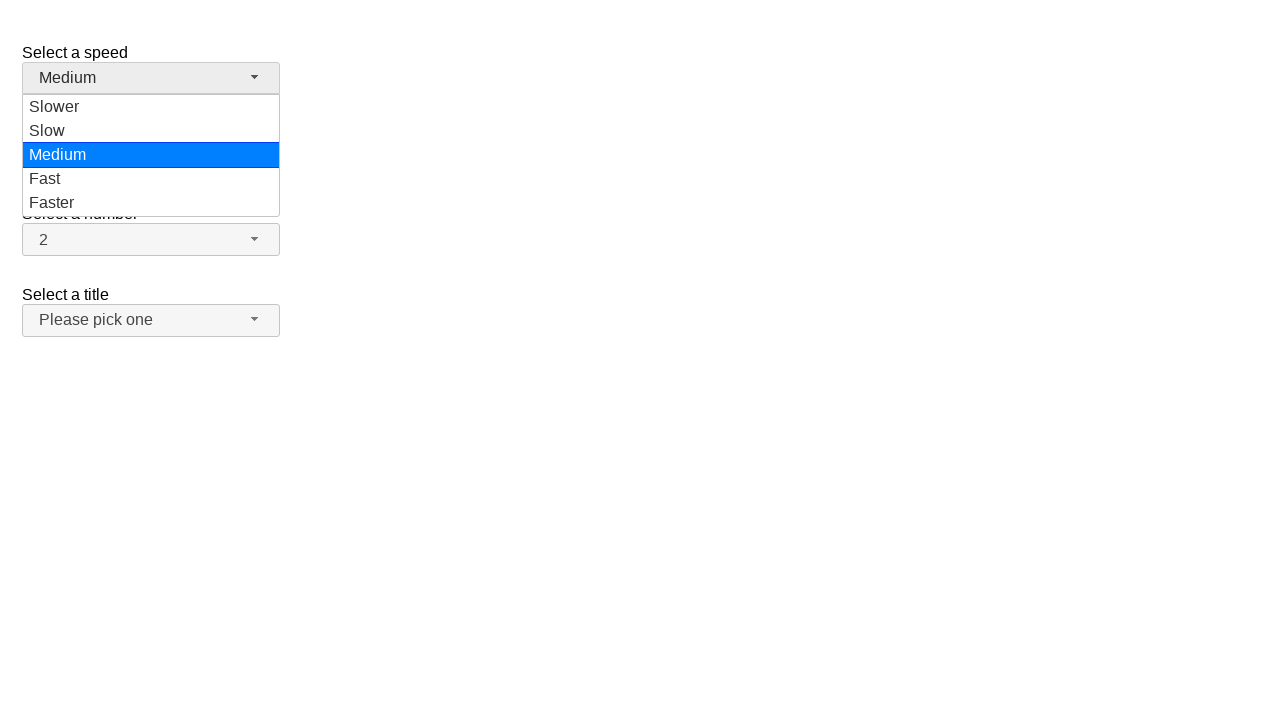

Dropdown menu appeared with selector ul#speed-menu div
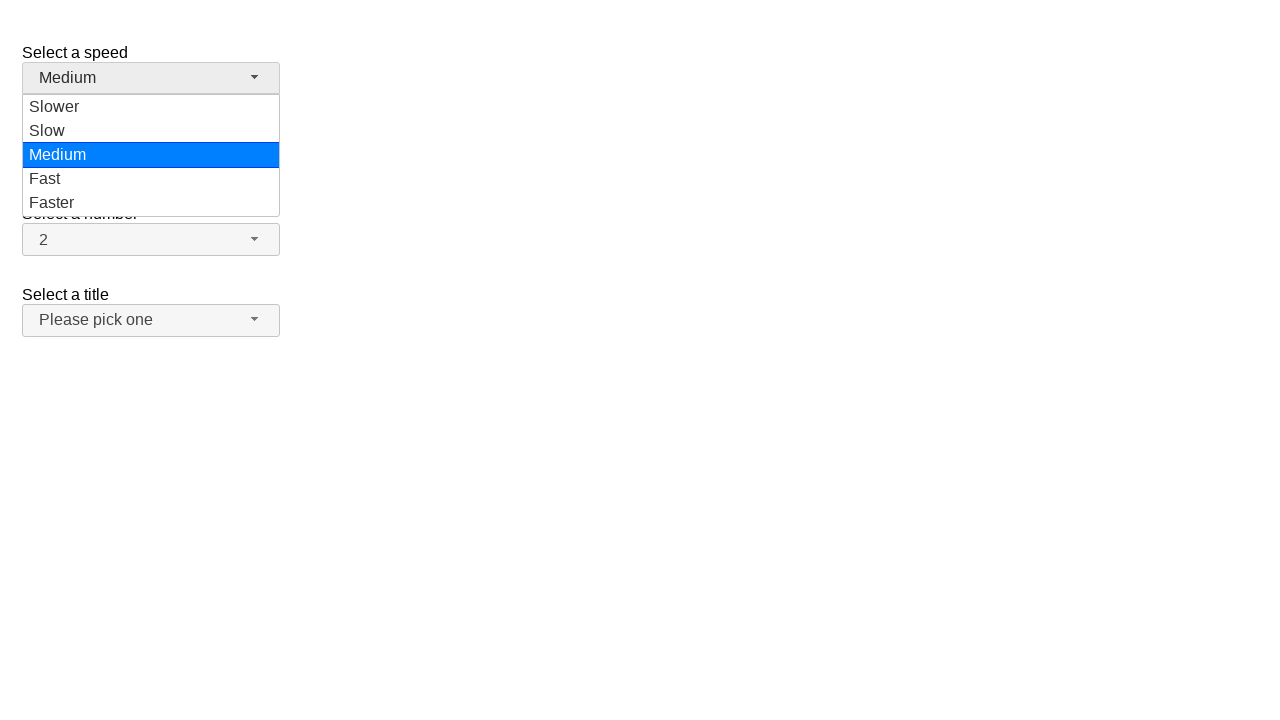

Selected 'Medium' from dropdown at (151, 155) on ul#speed-menu div >> nth=2
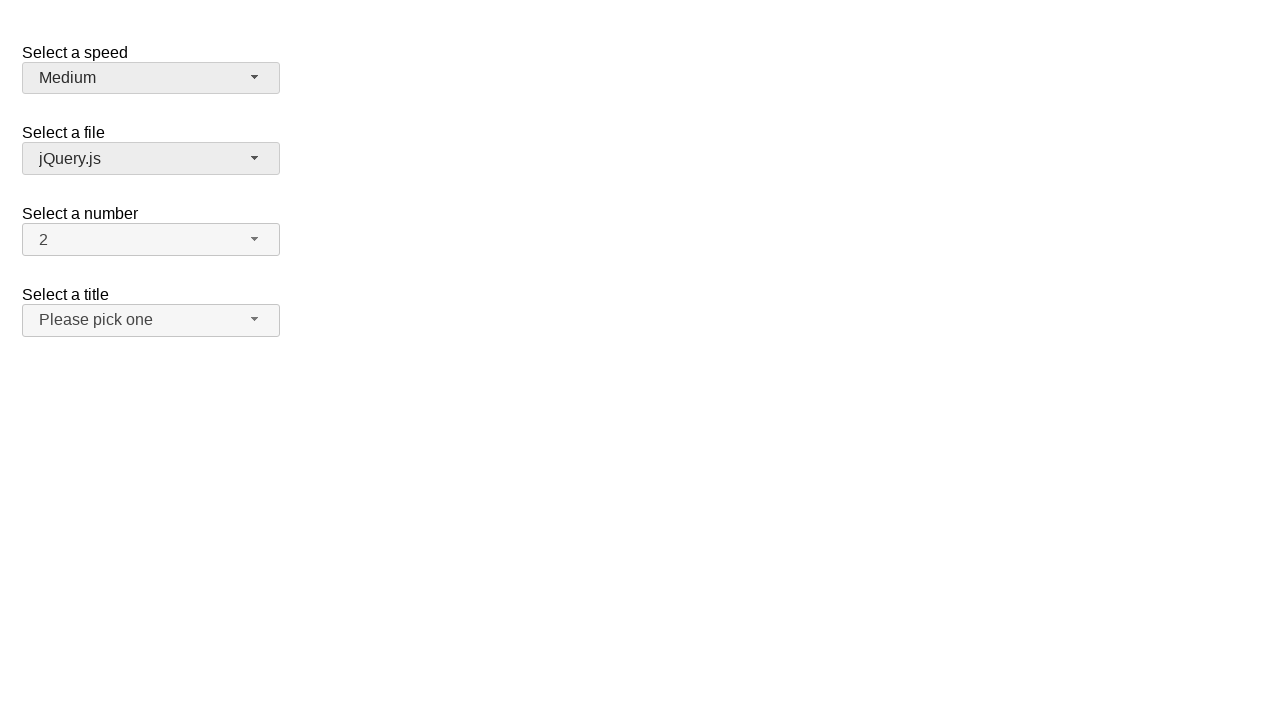

Clicked dropdown button span#files-button at (151, 159) on span#files-button
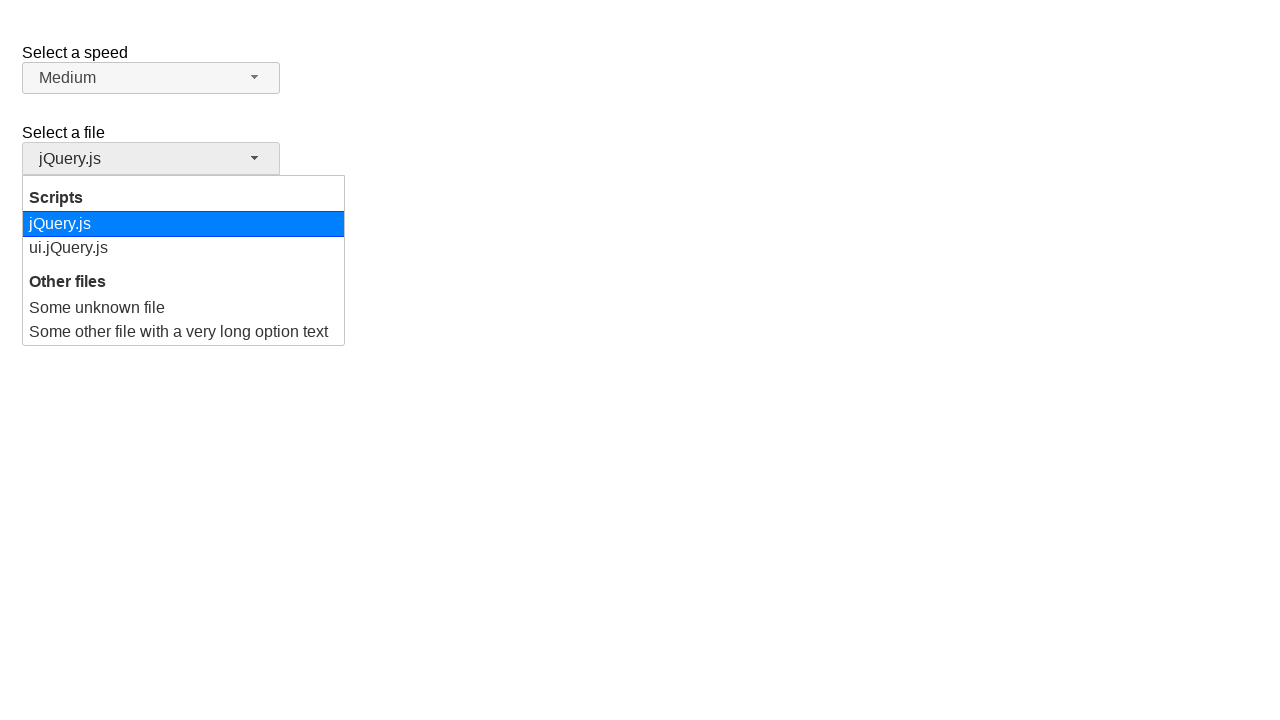

Dropdown menu appeared with selector ul#files-menu div
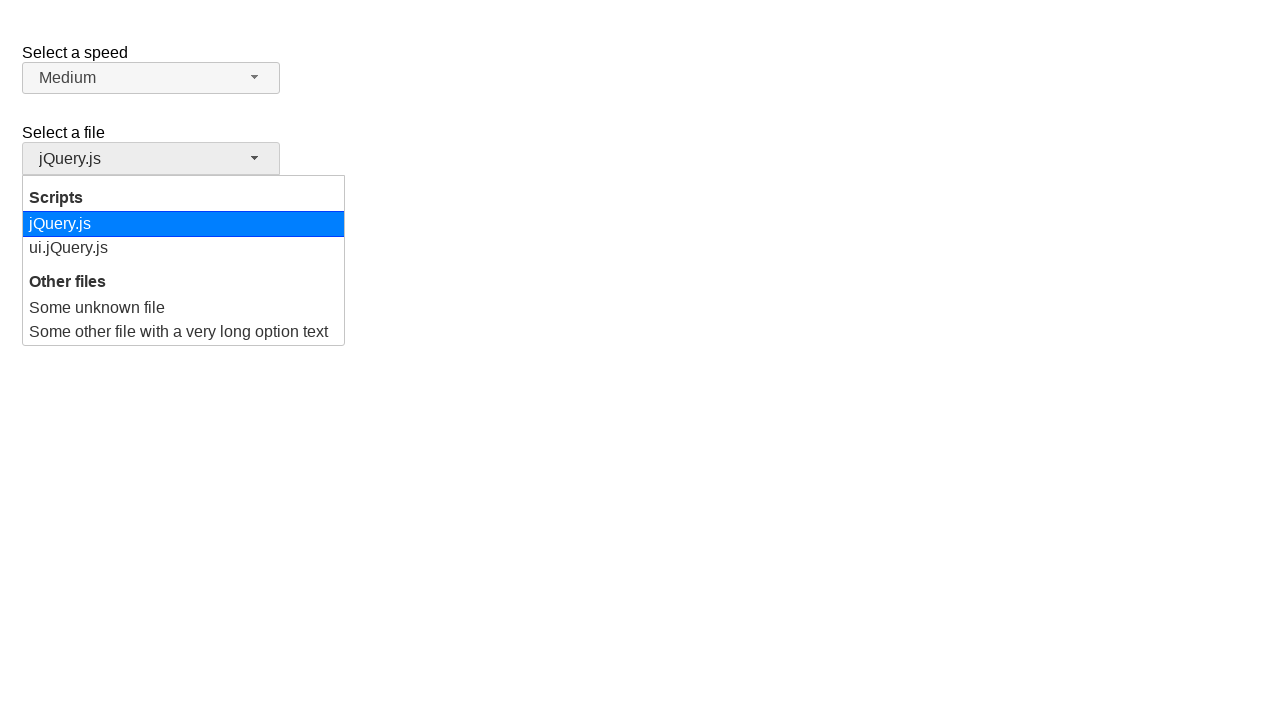

Selected 'ui.jQuery.js' from dropdown at (184, 248) on ul#files-menu div >> nth=1
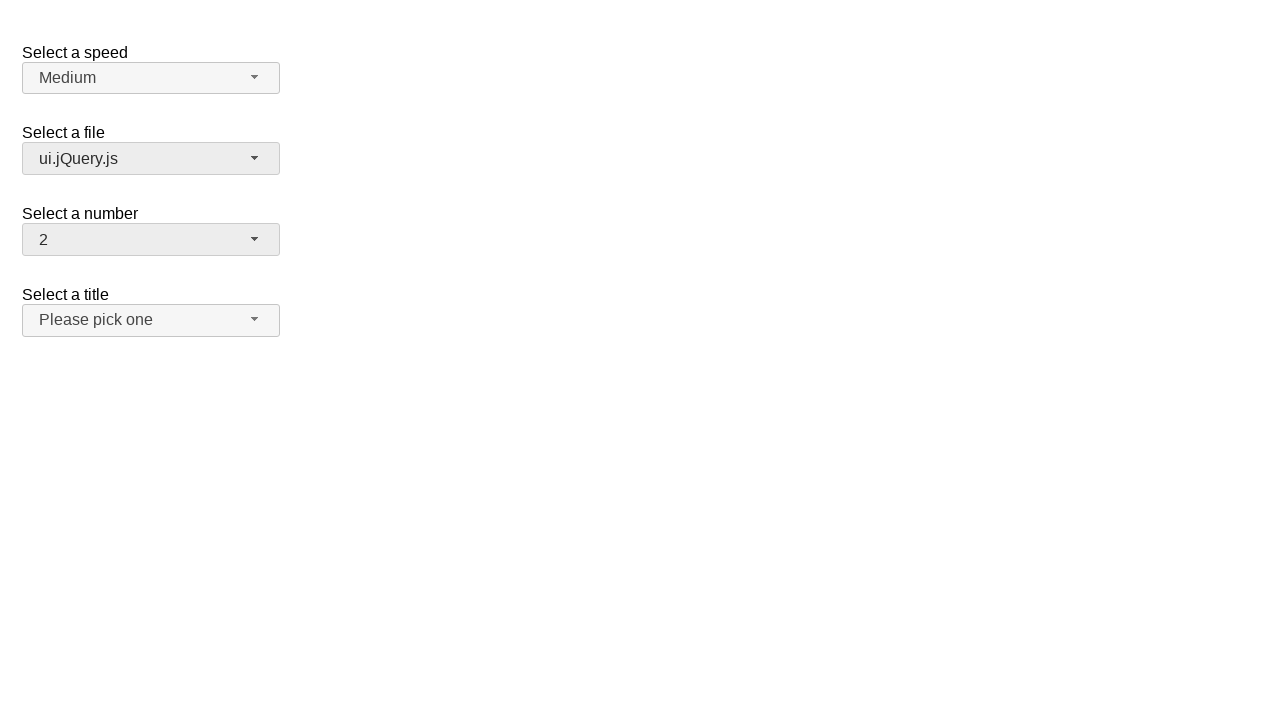

Clicked dropdown button span#number-button at (151, 240) on span#number-button
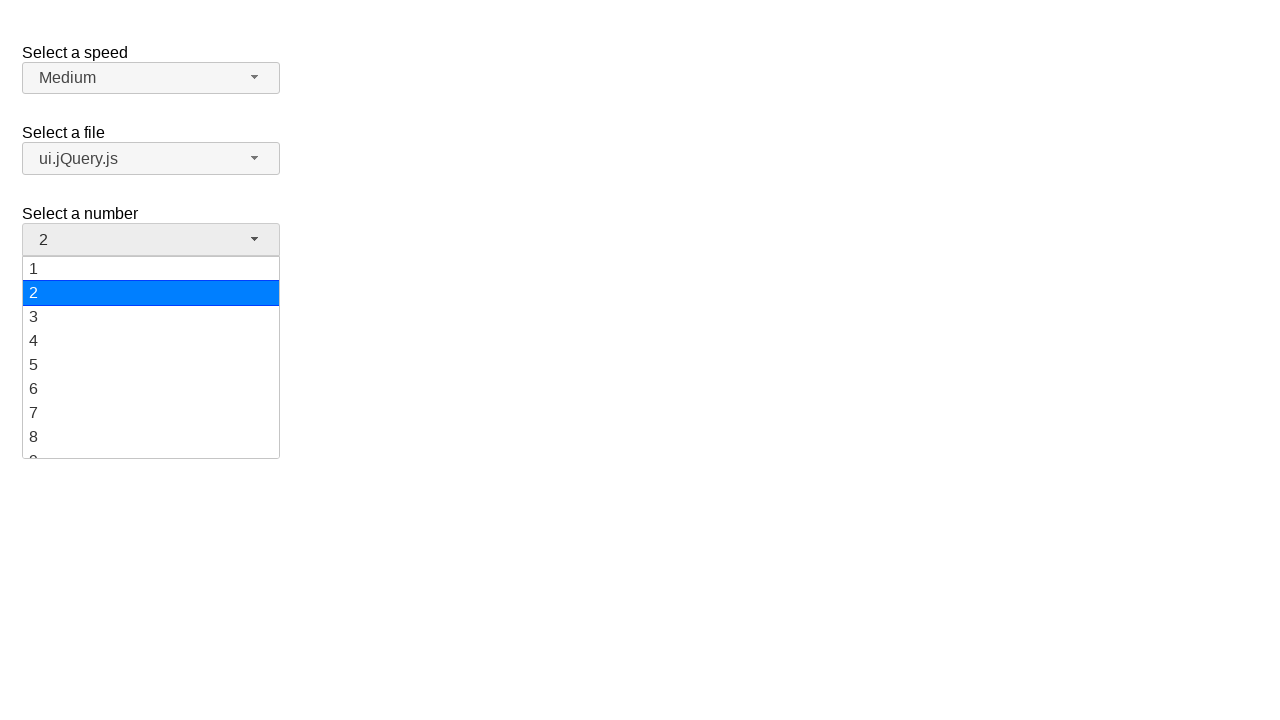

Dropdown menu appeared with selector ul#number-menu div
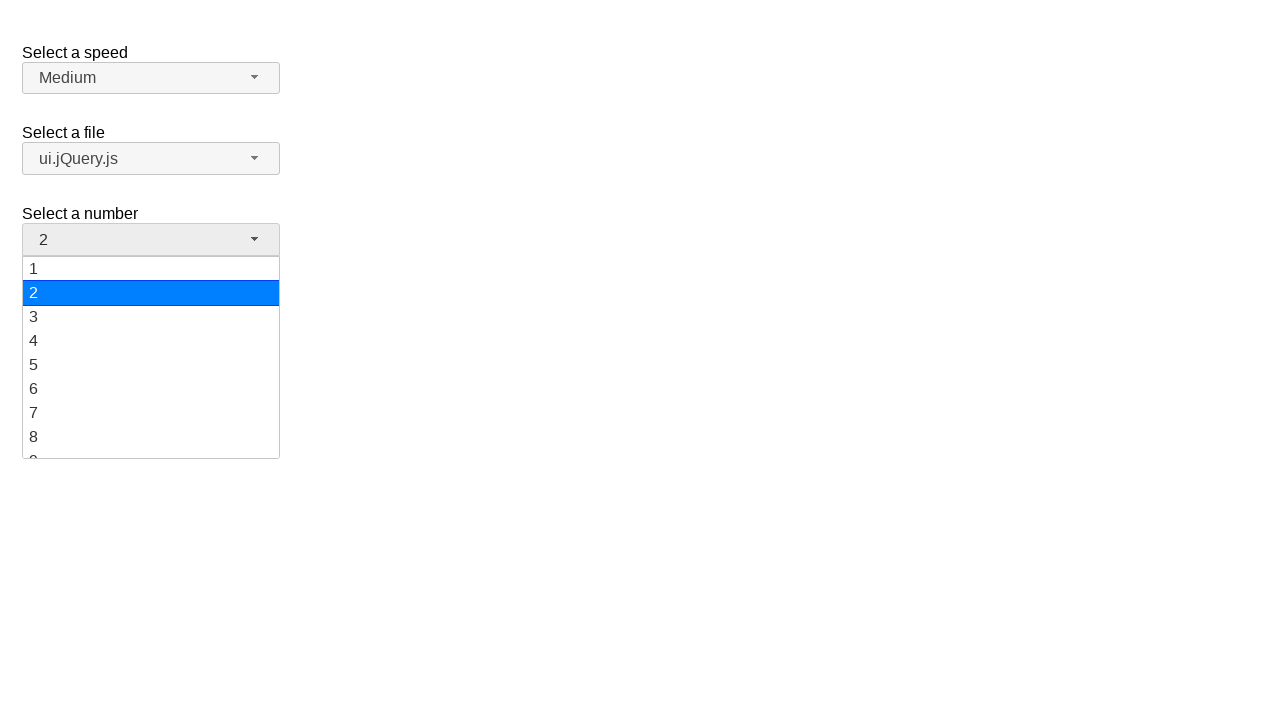

Selected '8' from dropdown at (151, 437) on ul#number-menu div >> nth=7
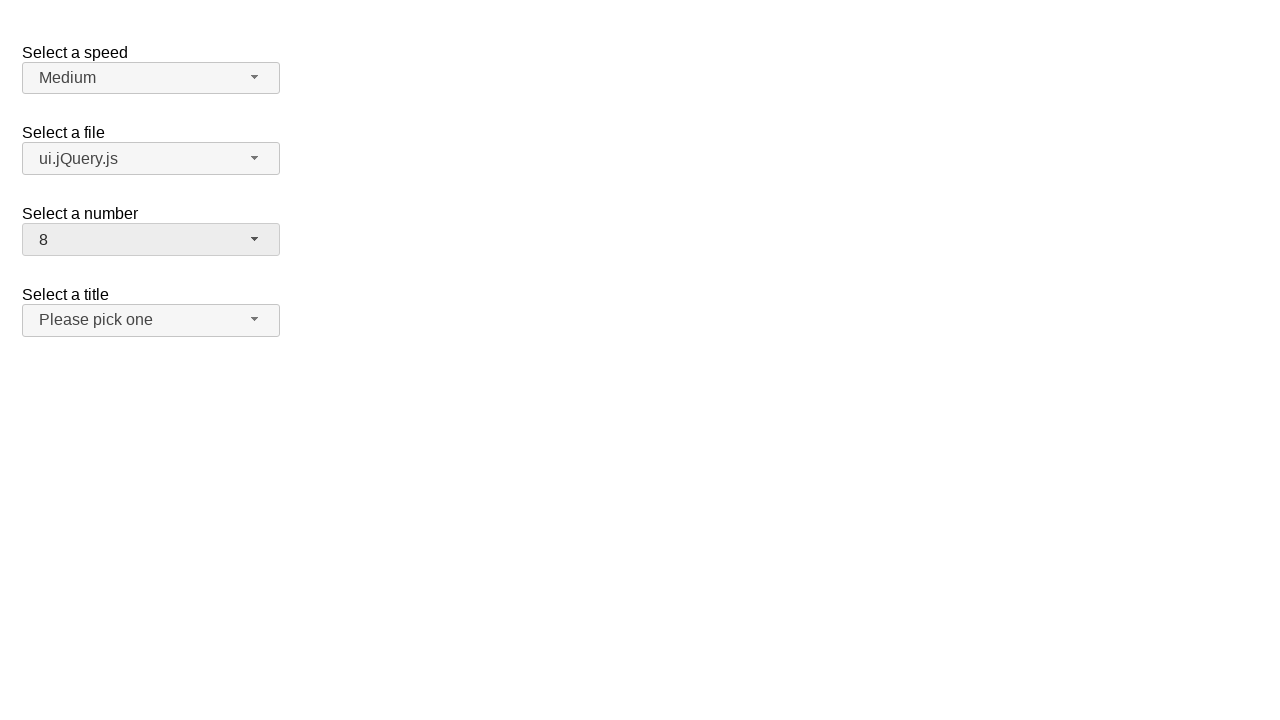

Clicked dropdown button span#salutation-button at (151, 320) on span#salutation-button
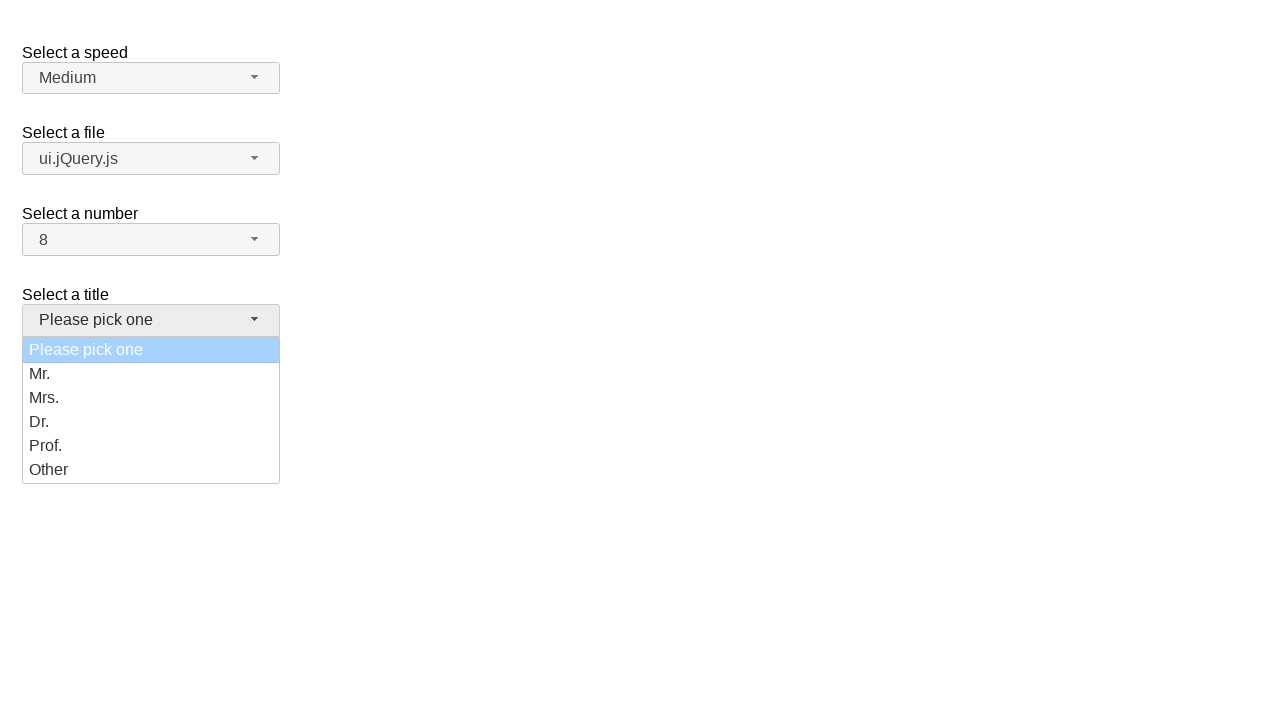

Dropdown menu appeared with selector ul#salutation-menu div
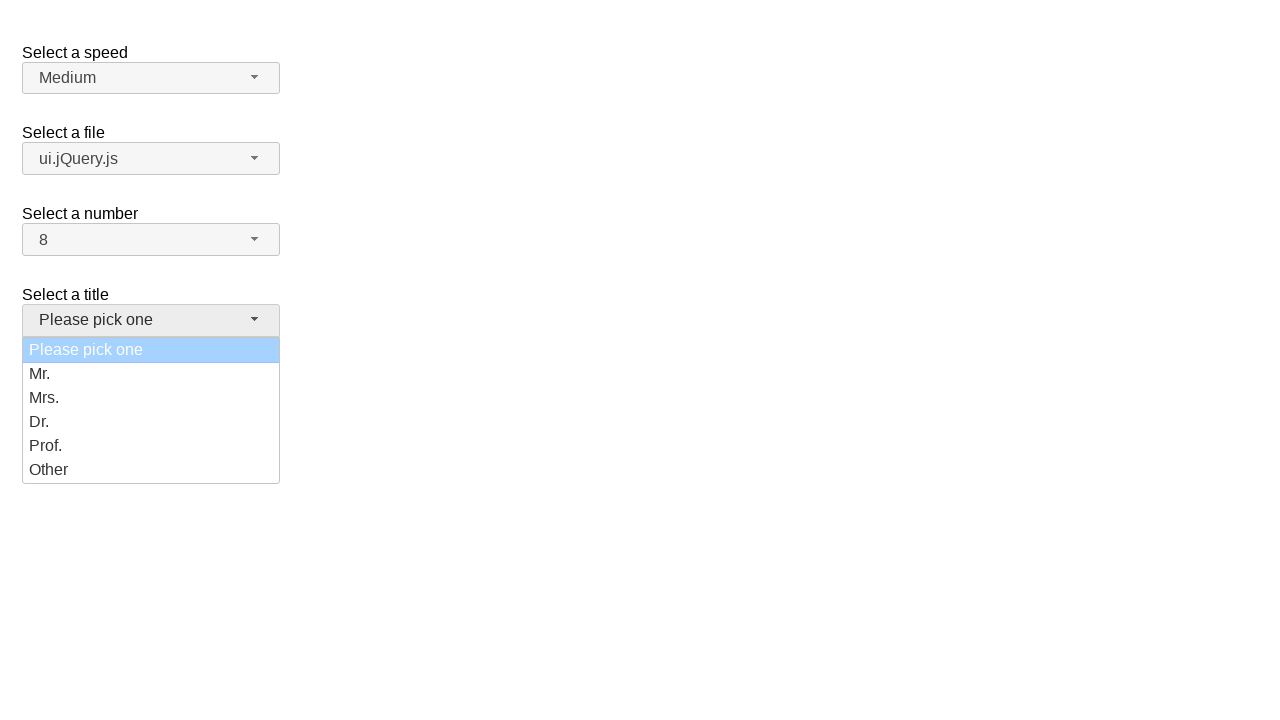

Selected 'Mr.' from dropdown at (151, 374) on ul#salutation-menu div >> nth=1
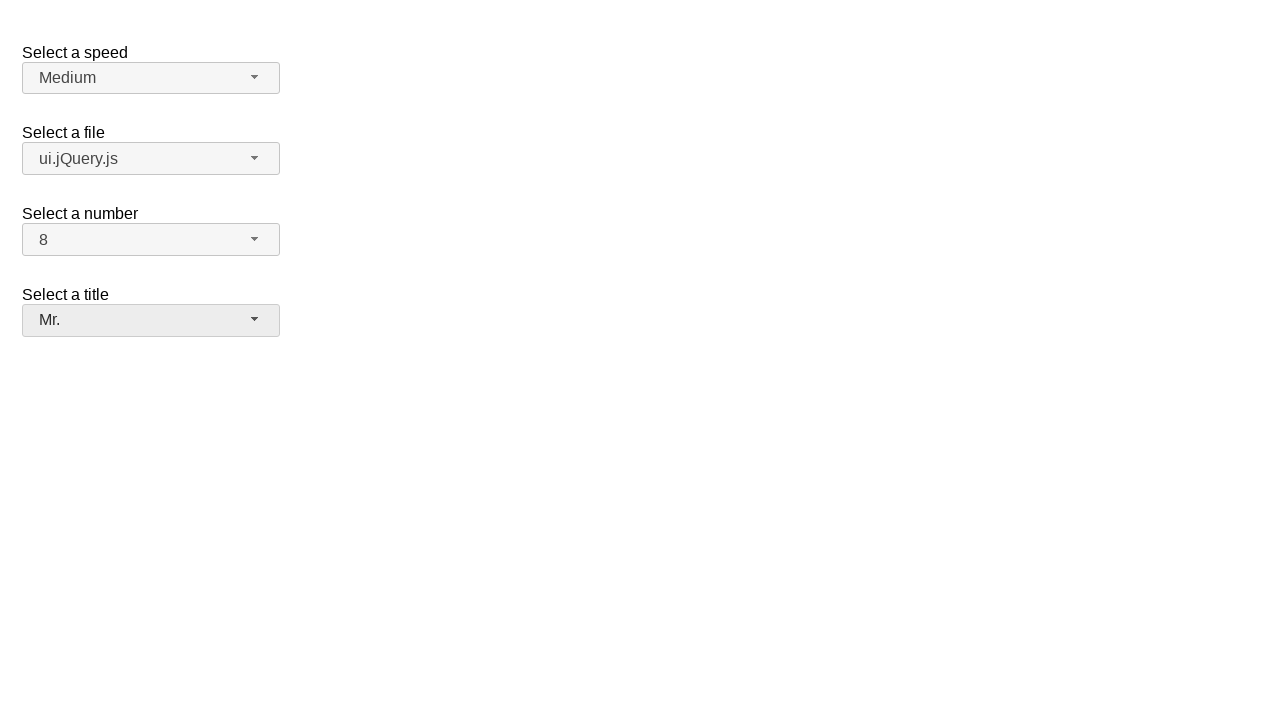

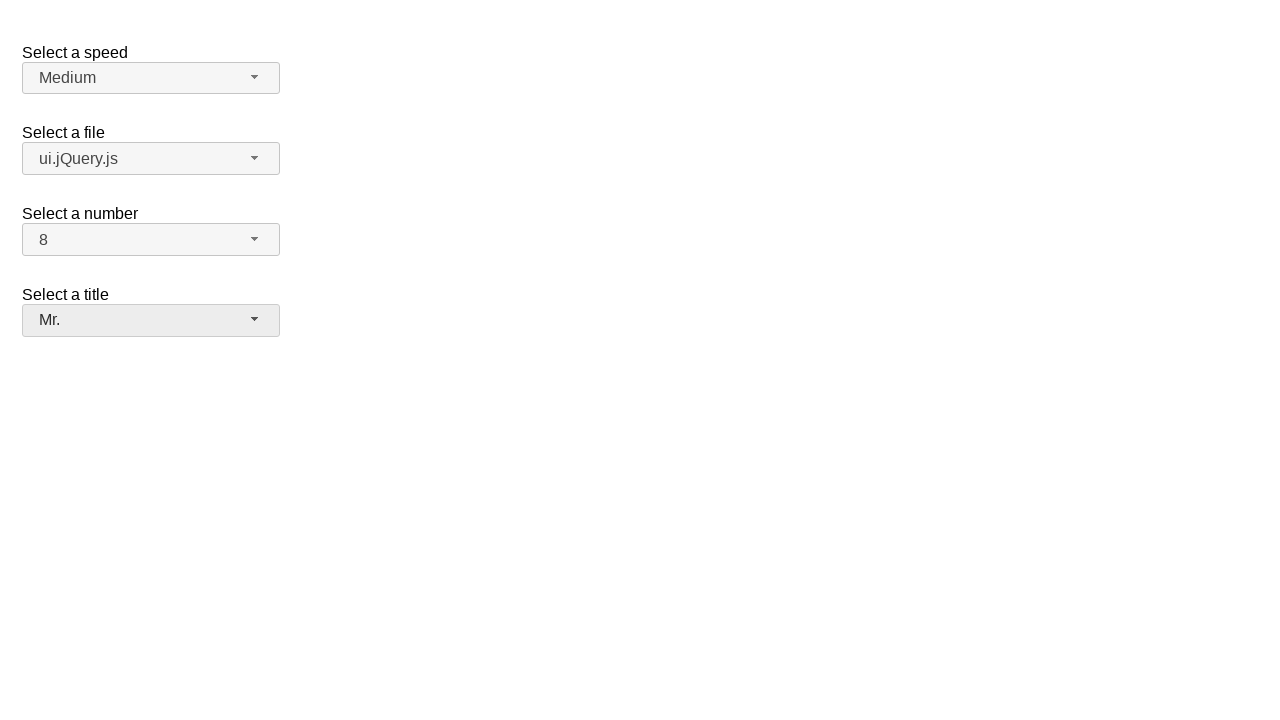